Tests page scrolling functionality by navigating to a demo page, maximizing the window, and scrolling down by 120 pixels using JavaScript execution.

Starting URL: https://demoqa.com/alerts

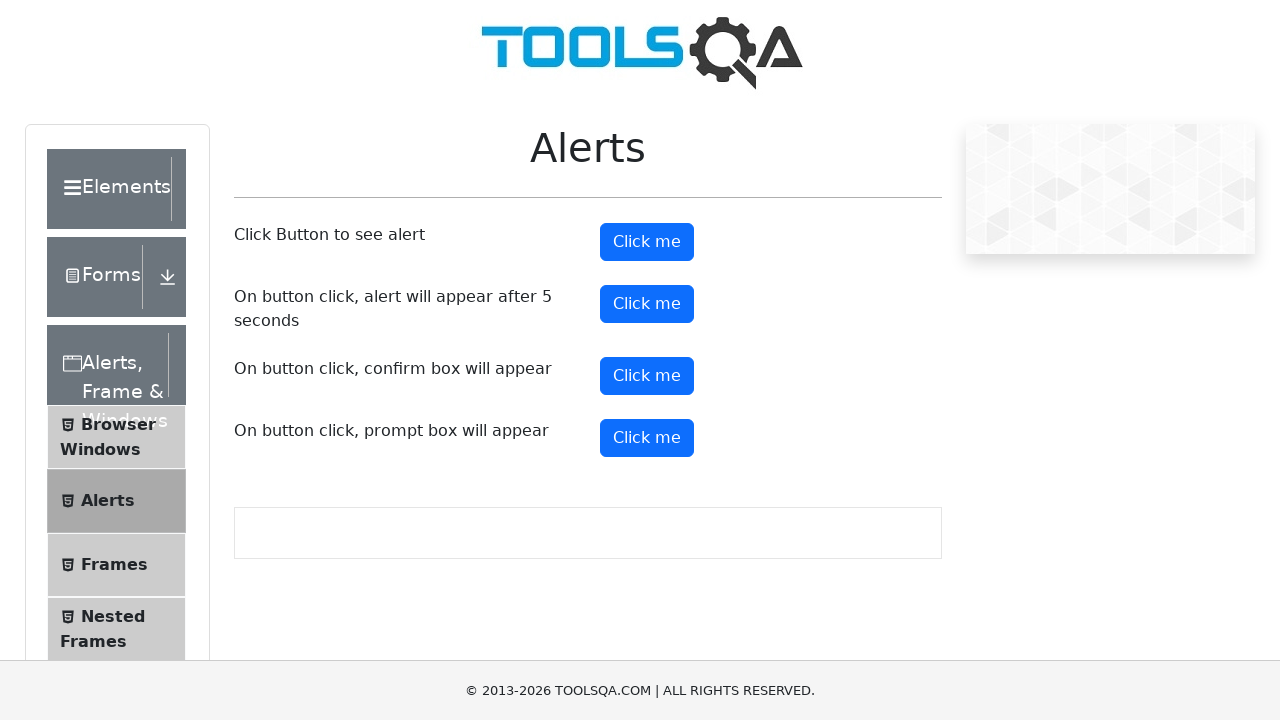

Navigated to https://demoqa.com/alerts
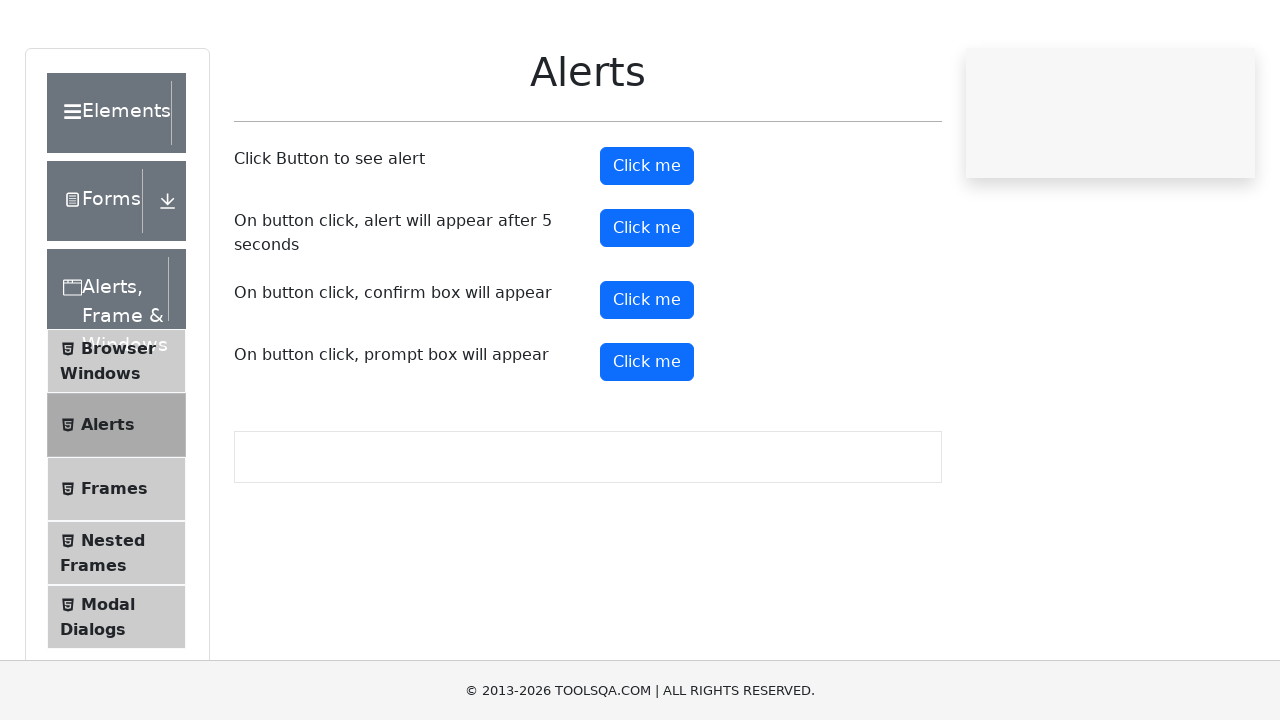

Maximized viewport to 1920x1080
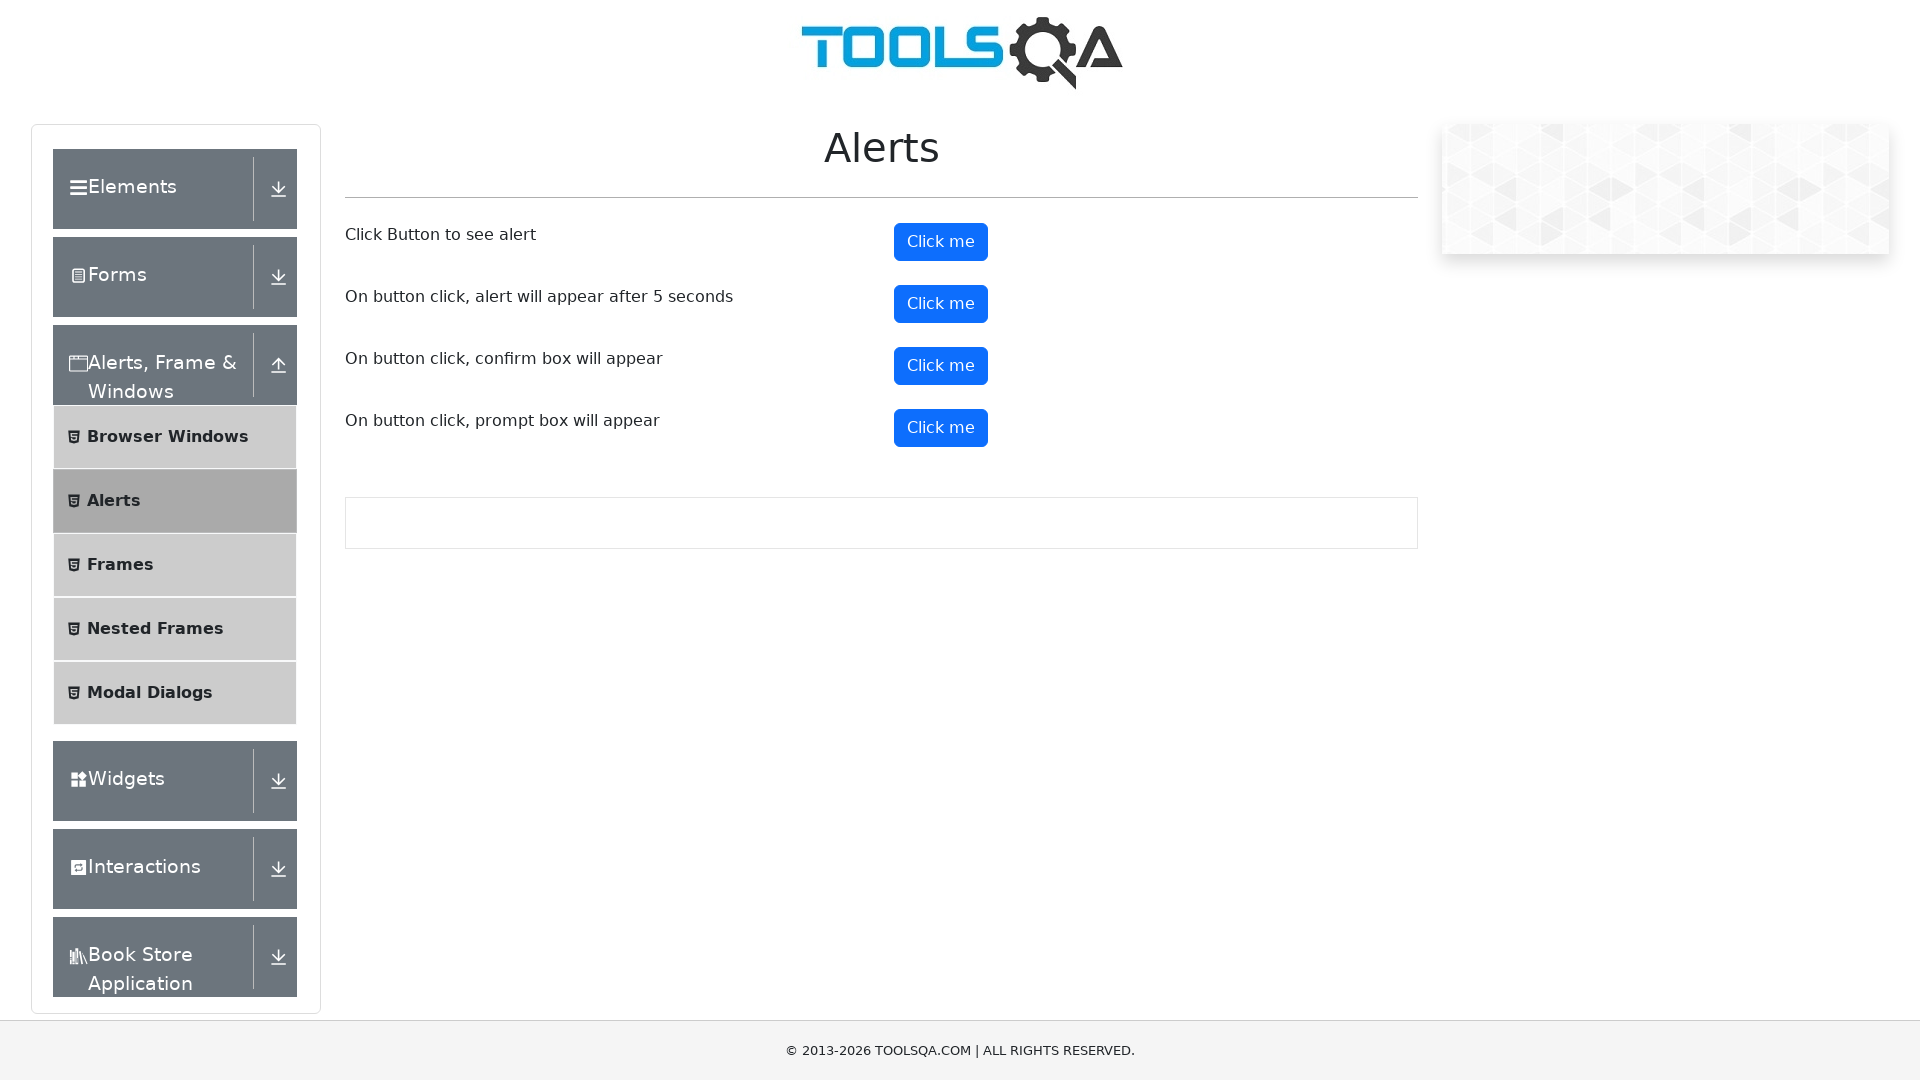

Waited 1000ms for page to fully load
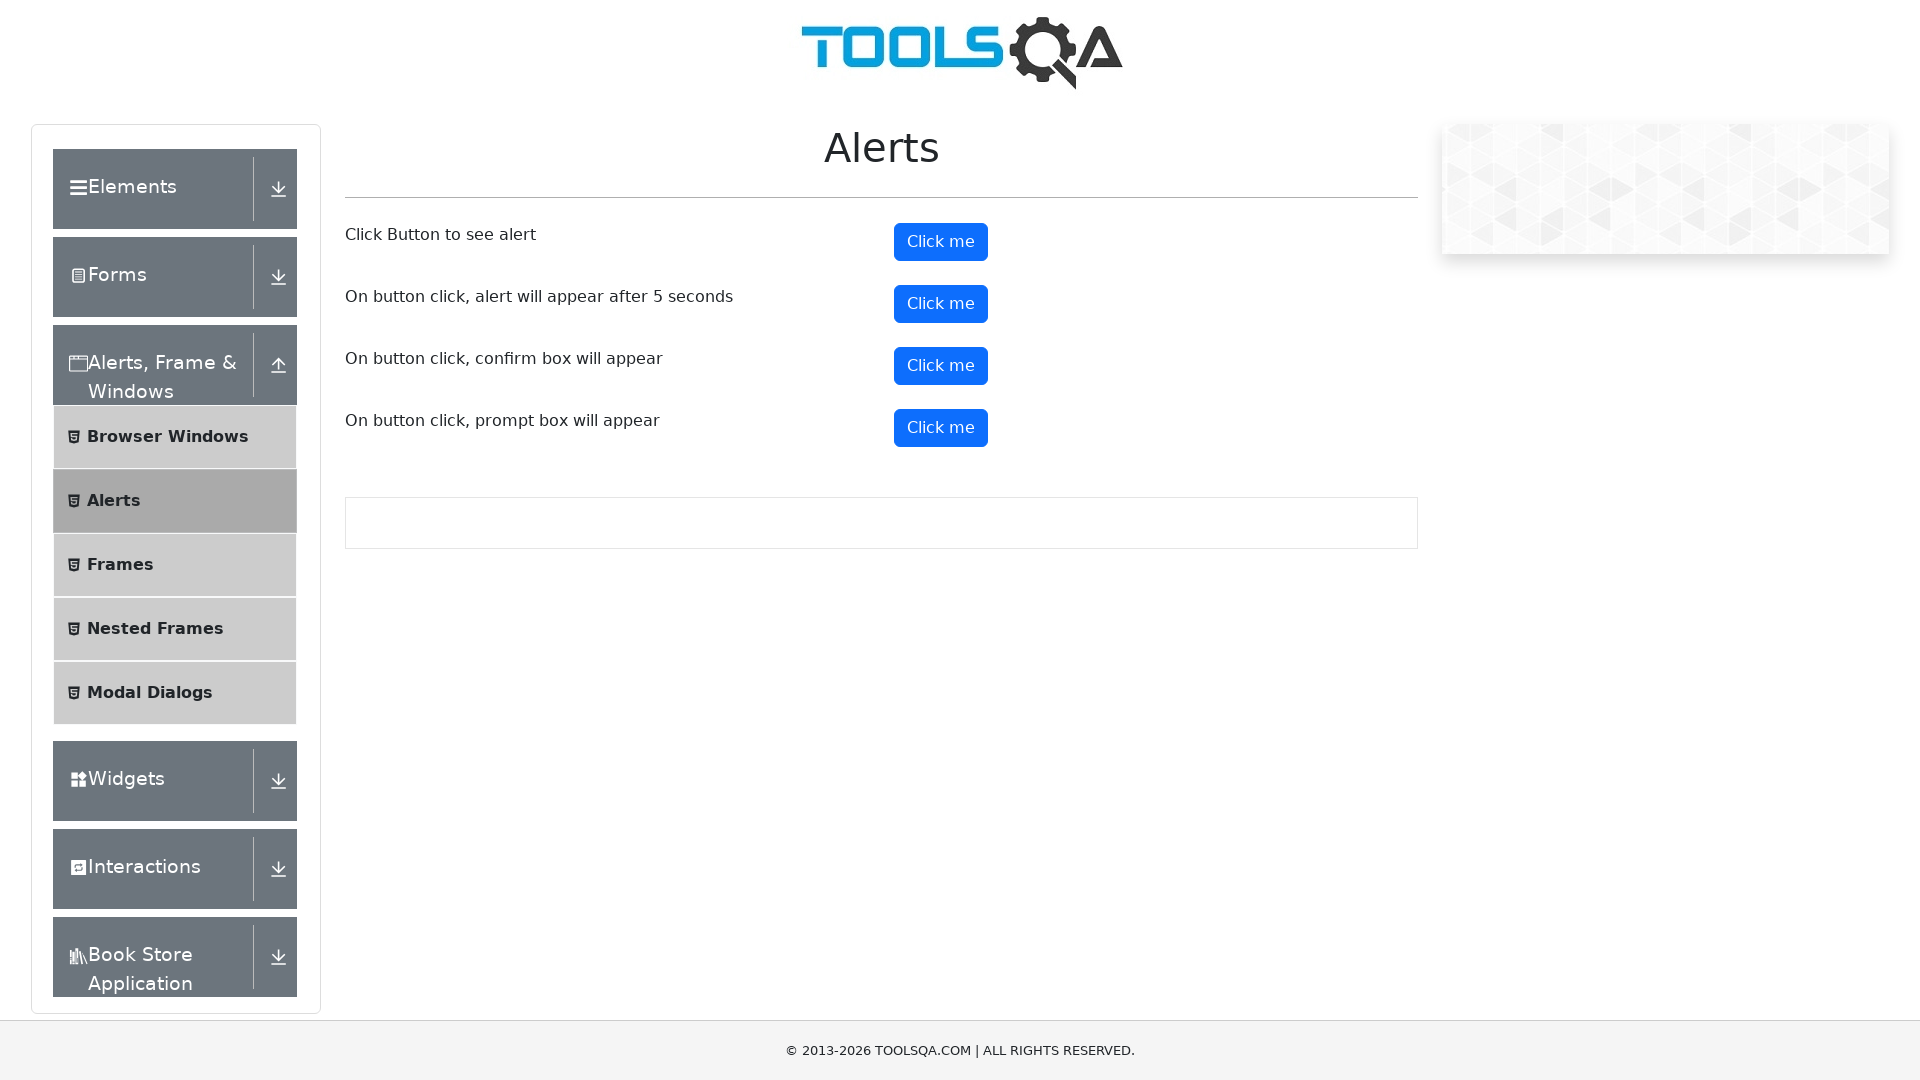

Scrolled down the page by 120 pixels
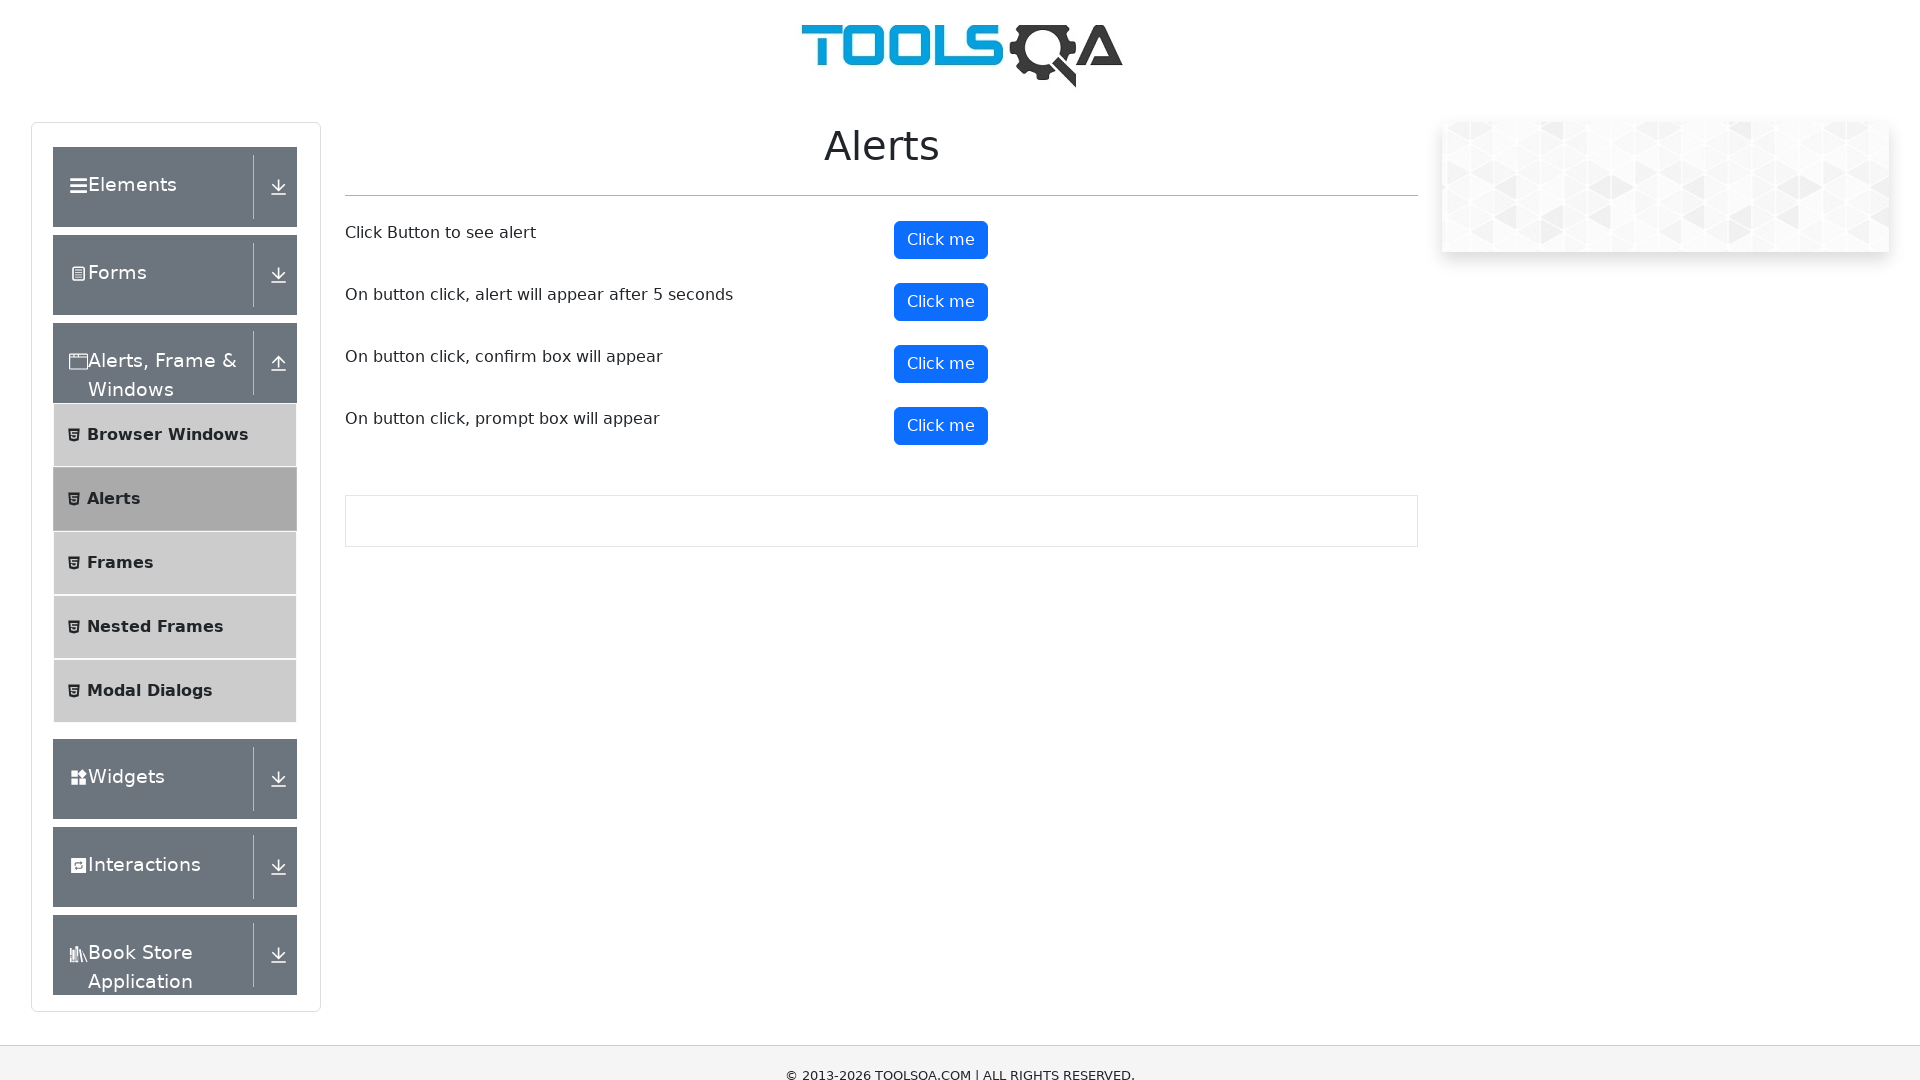

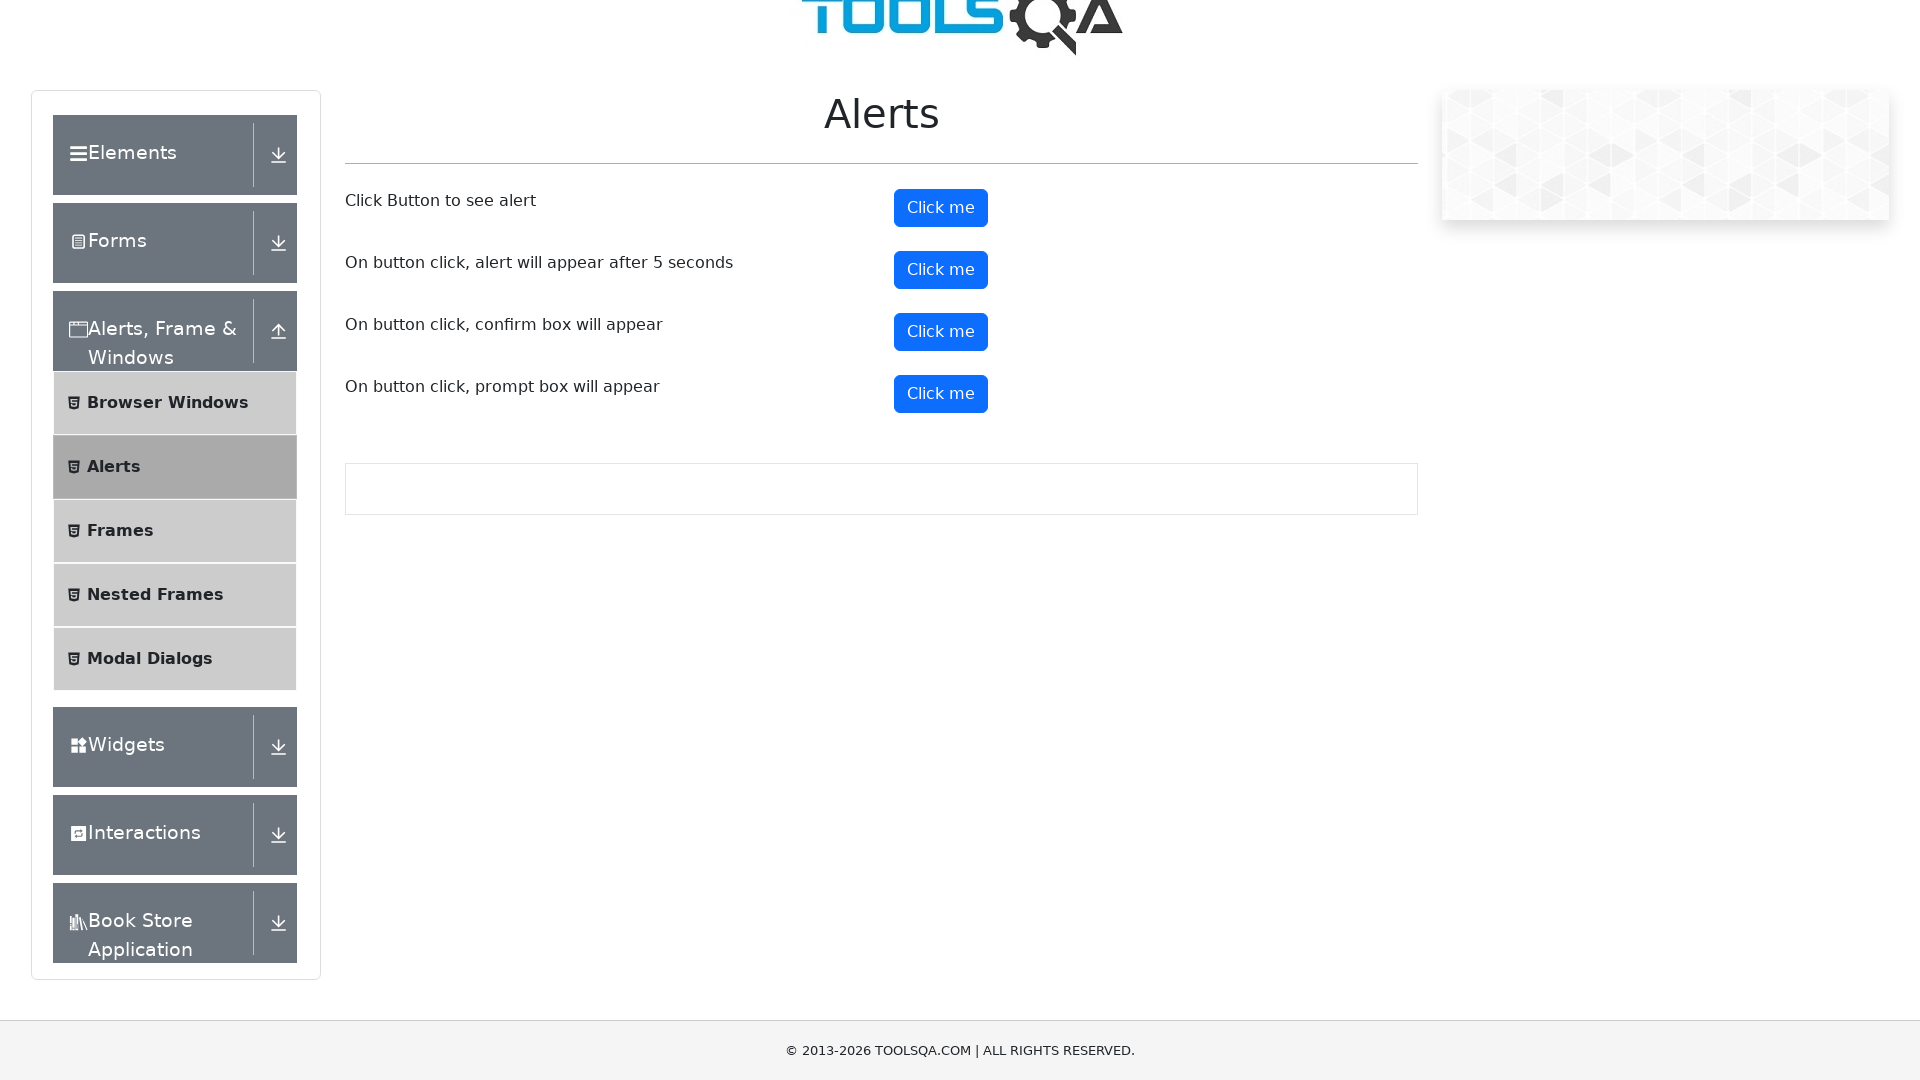